Tests the BrowserStack demo e-commerce site by verifying page title, clicking on a product to add it to cart, and verifying the cart opens with the correct product displayed.

Starting URL: https://bstackdemo.com/

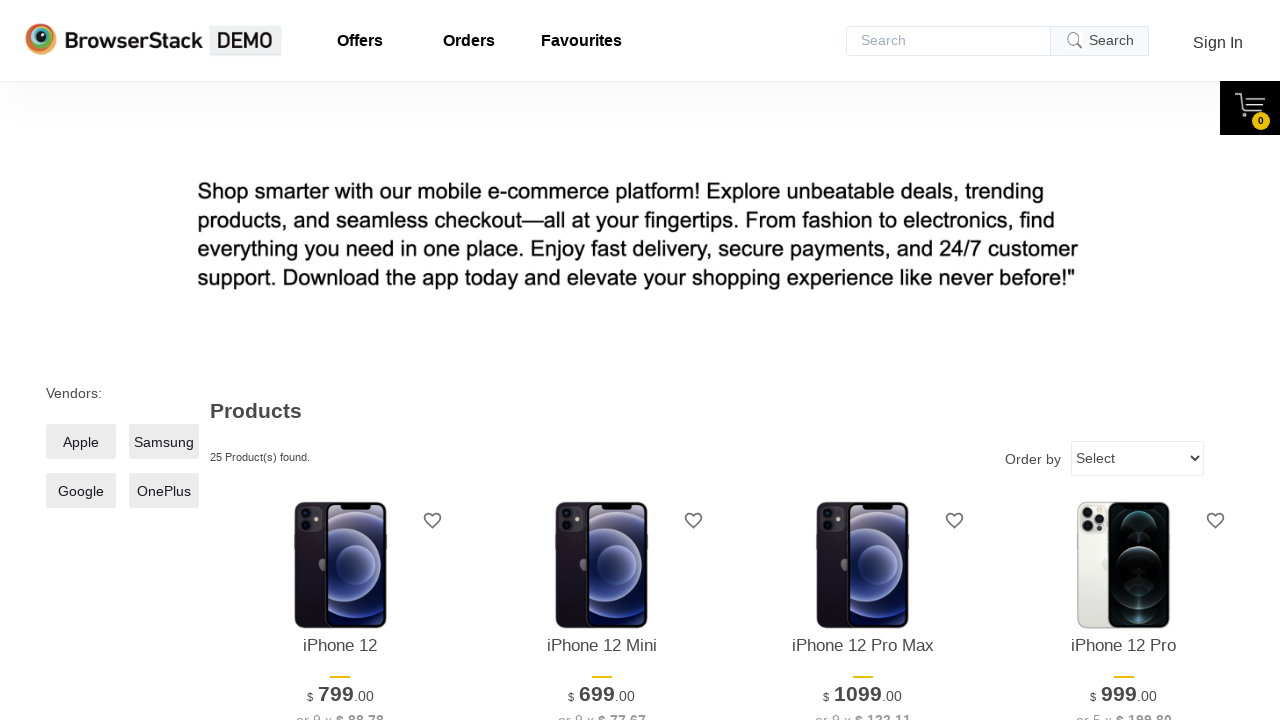

Verified page title is 'StackDemo'
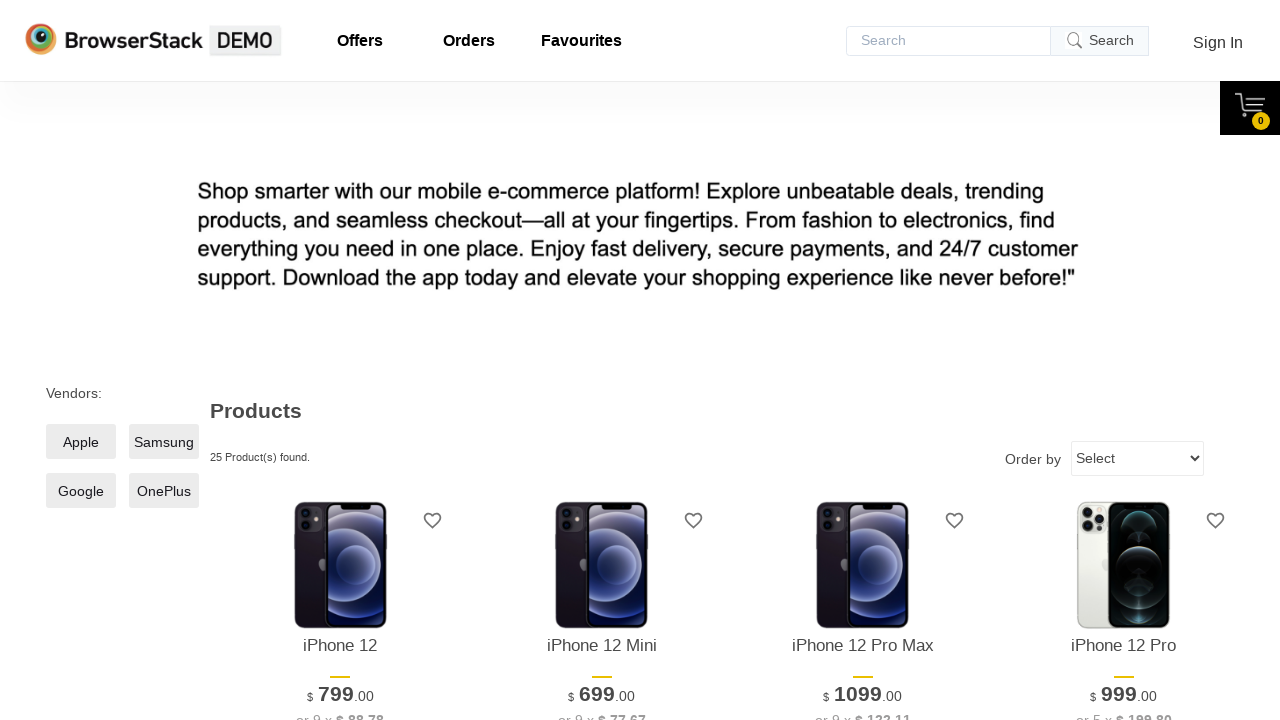

Retrieved product name from page
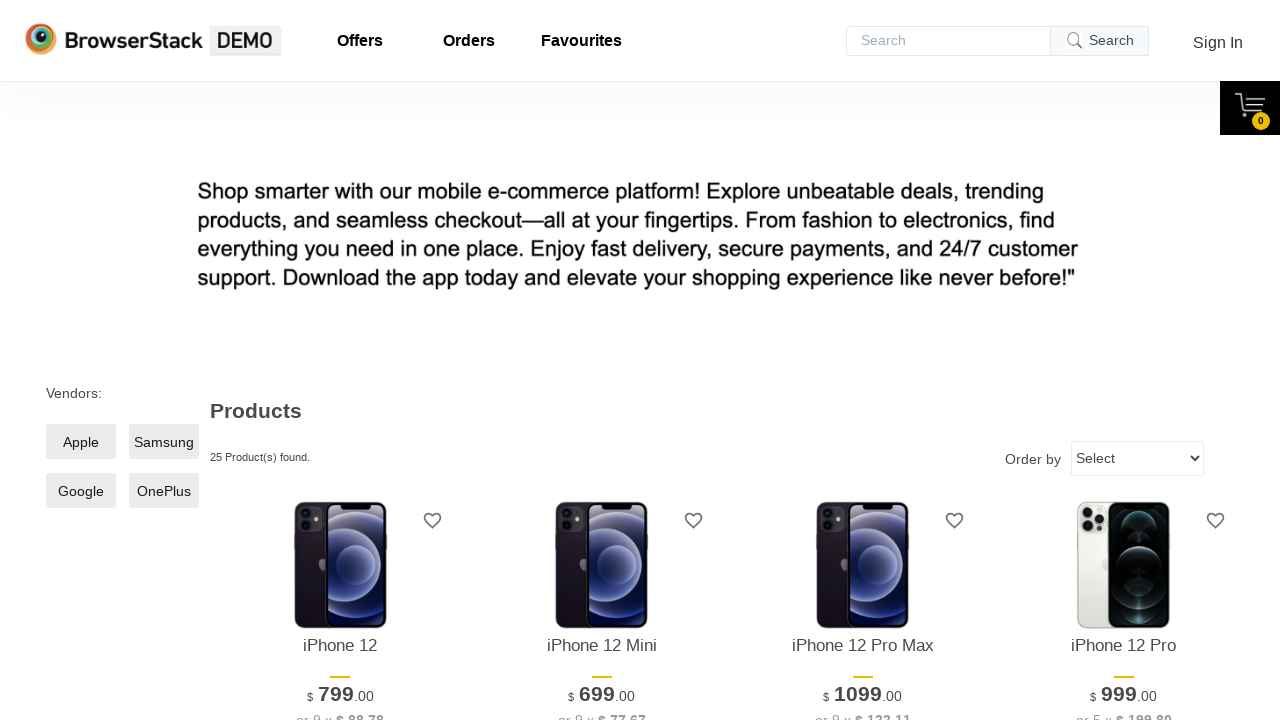

Clicked on first product to add to cart at (340, 361) on xpath=//*[@id='1']/div[4]
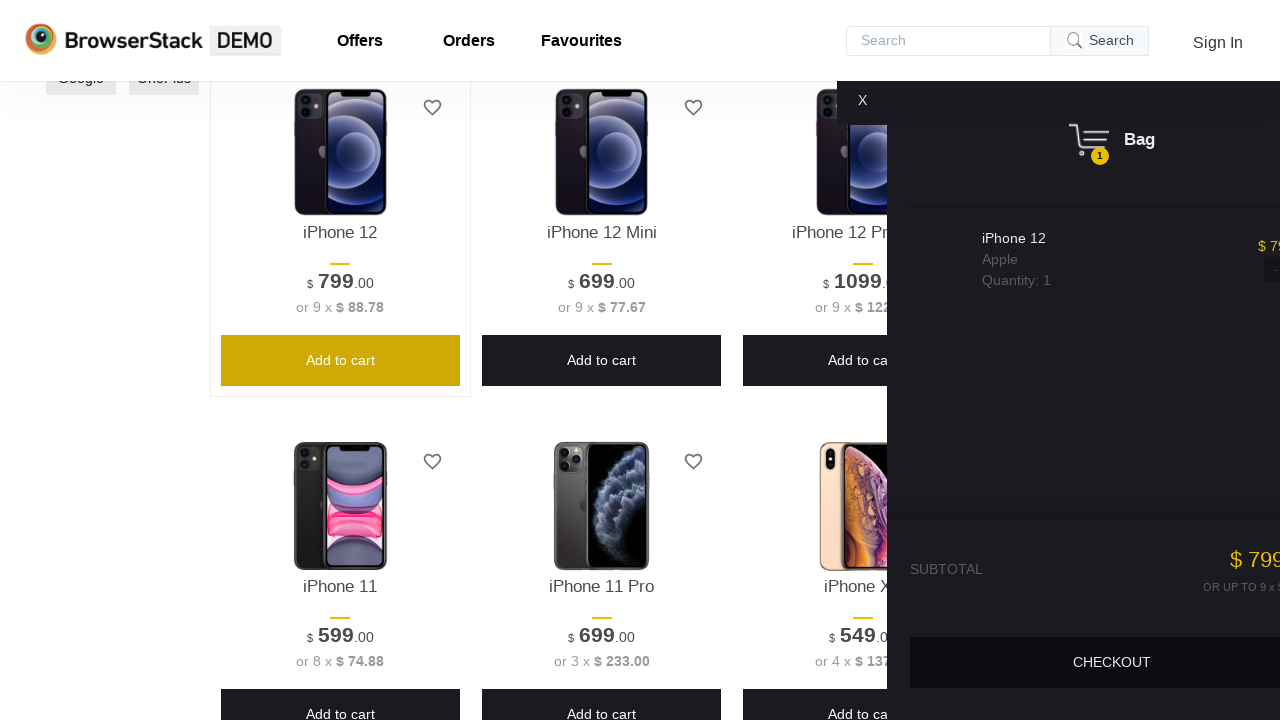

Cart opened and is now visible
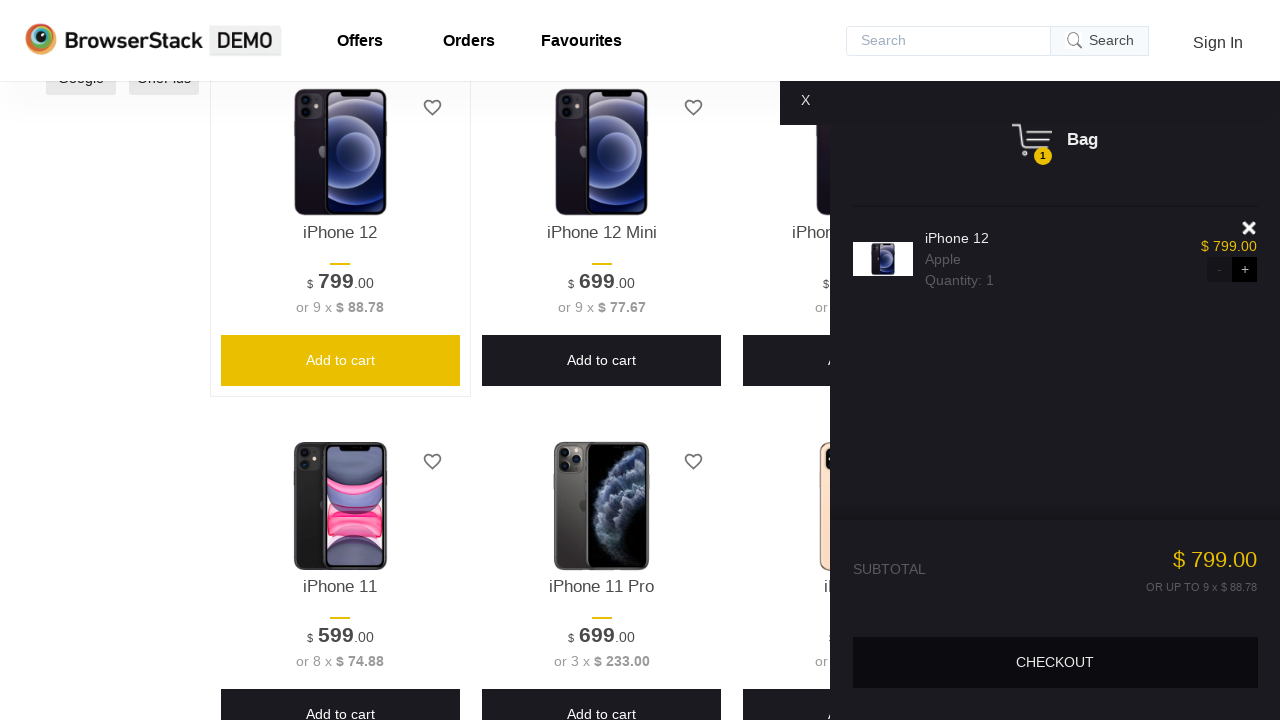

Retrieved product name from cart
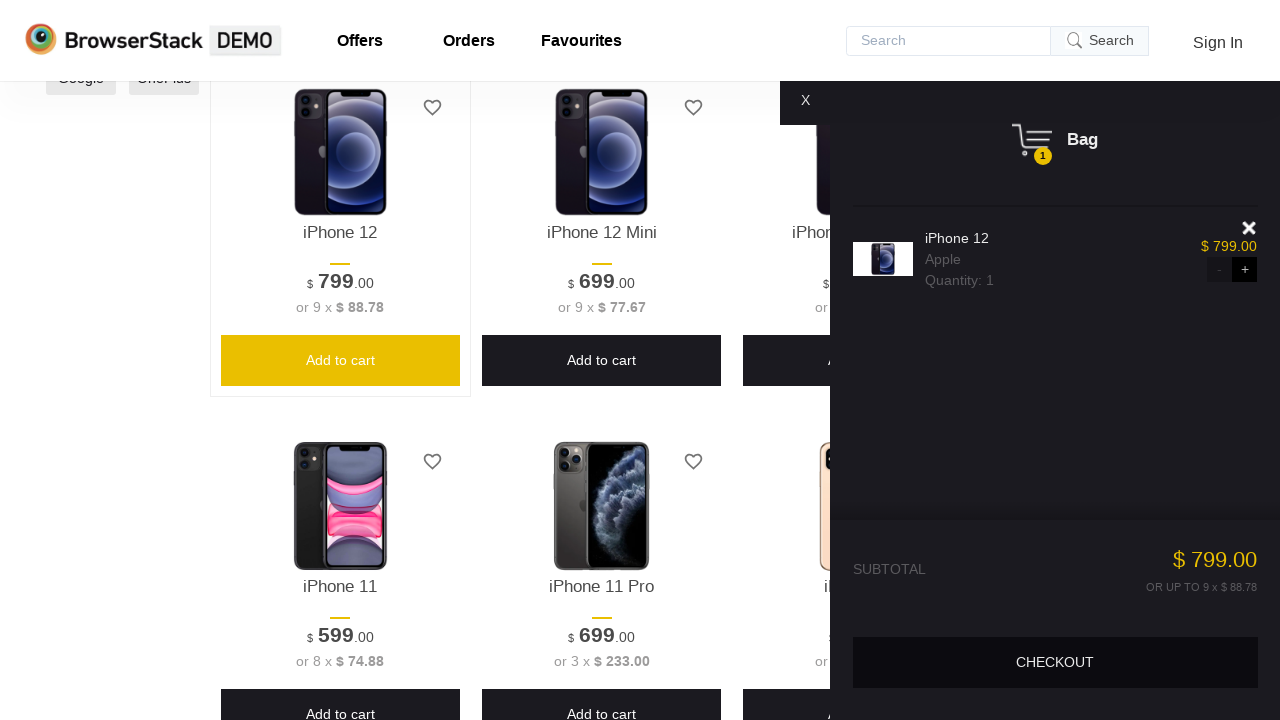

Verified product in cart matches product on page
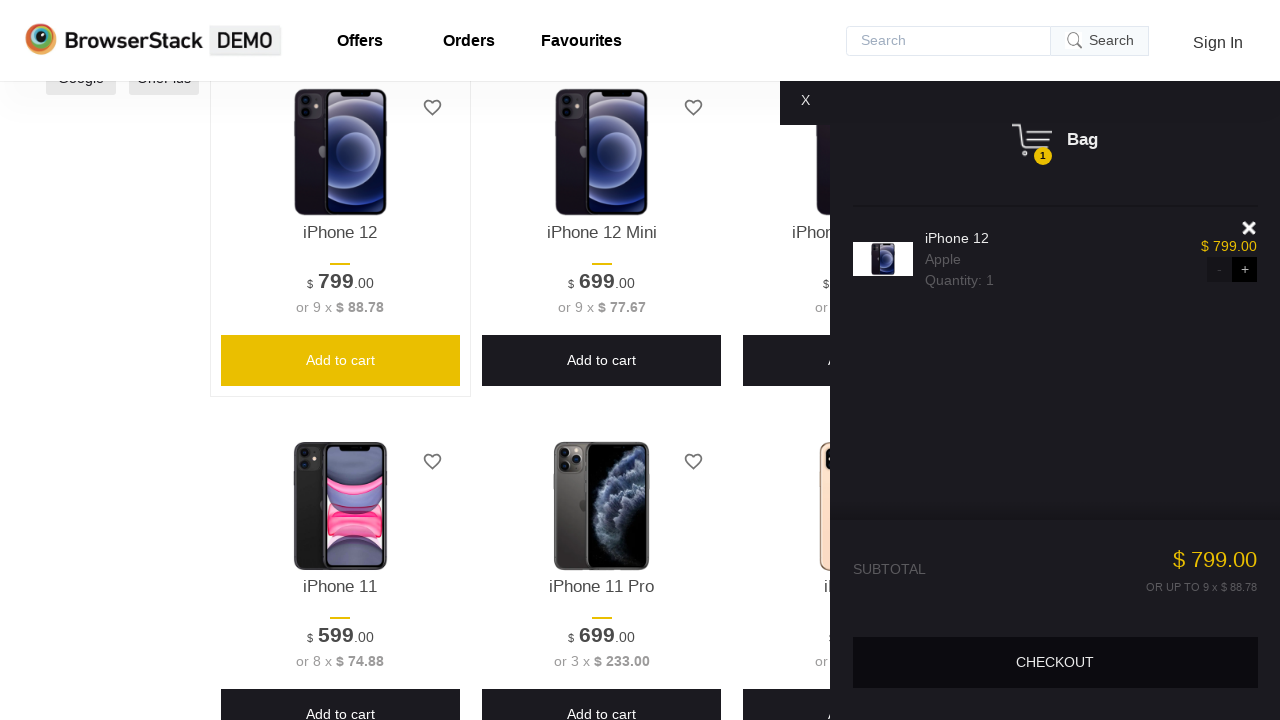

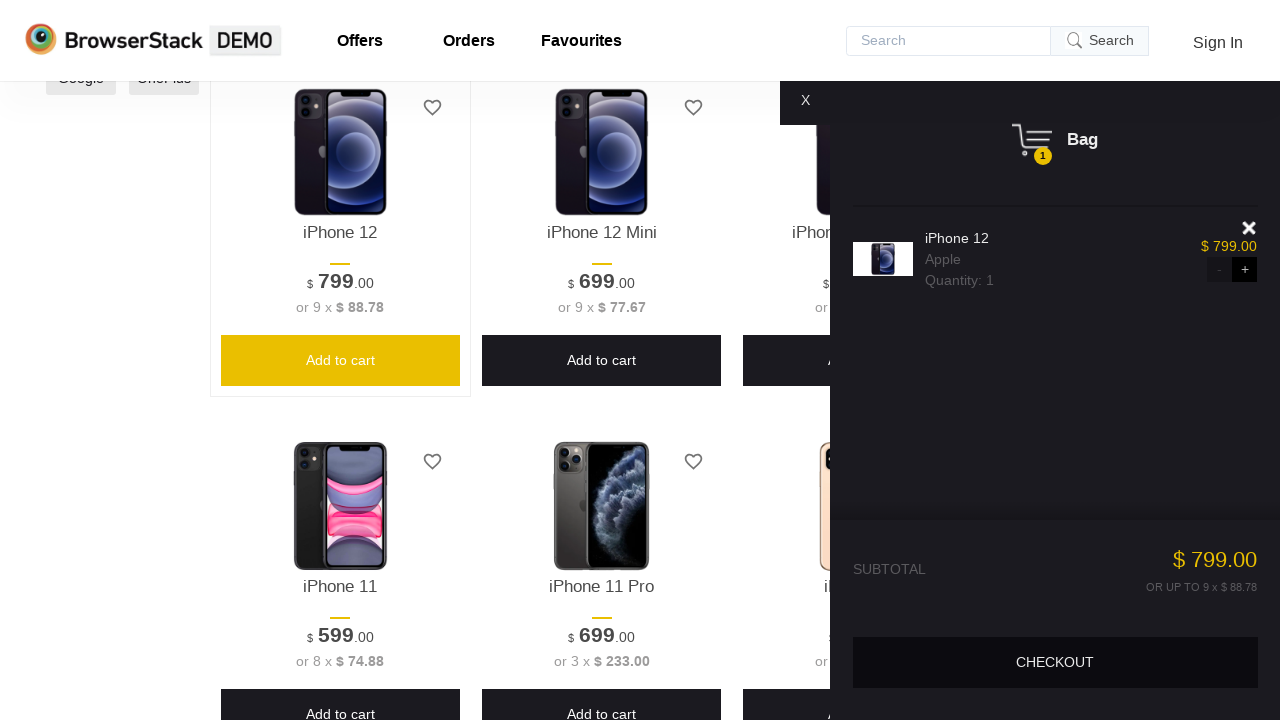